Tests dropdown selection functionality by selecting options from a currency dropdown using different selection methods (by index, by visible text, and by value)

Starting URL: https://rahulshettyacademy.com/dropdownsPractise/

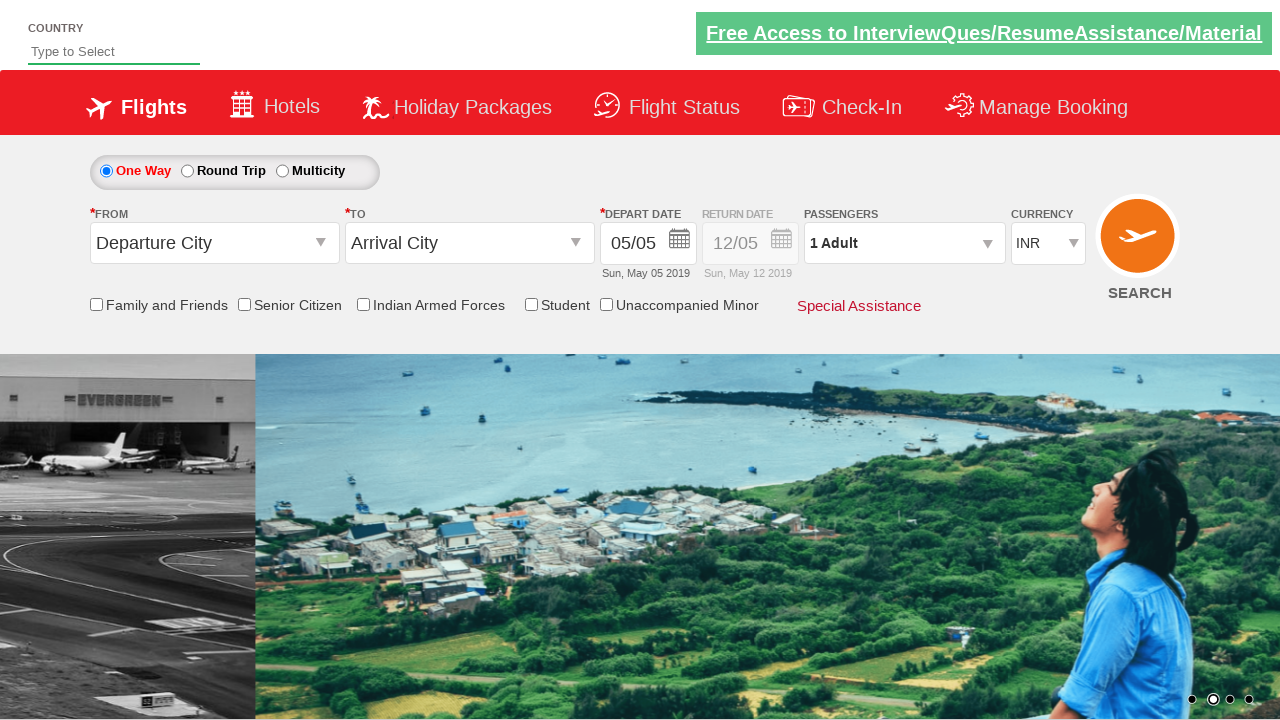

Selected currency dropdown option at index 3 on #ctl00_mainContent_DropDownListCurrency
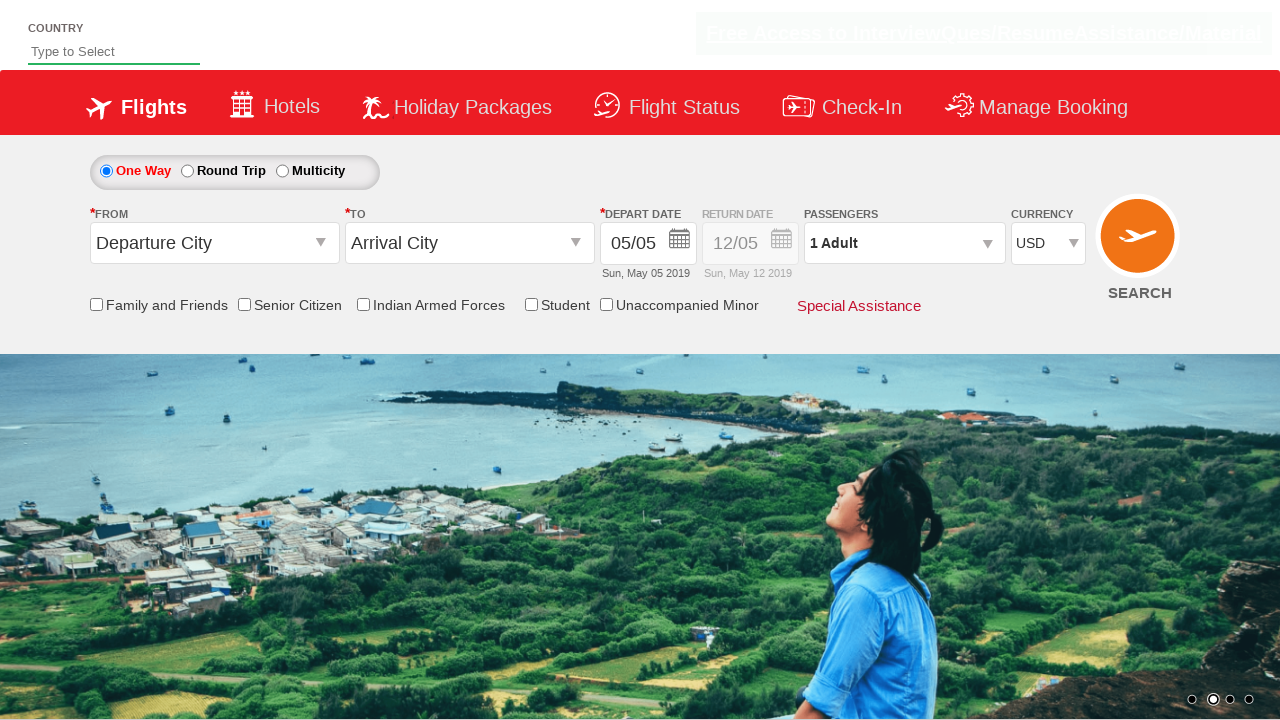

Selected currency dropdown option with visible text 'INR' on #ctl00_mainContent_DropDownListCurrency
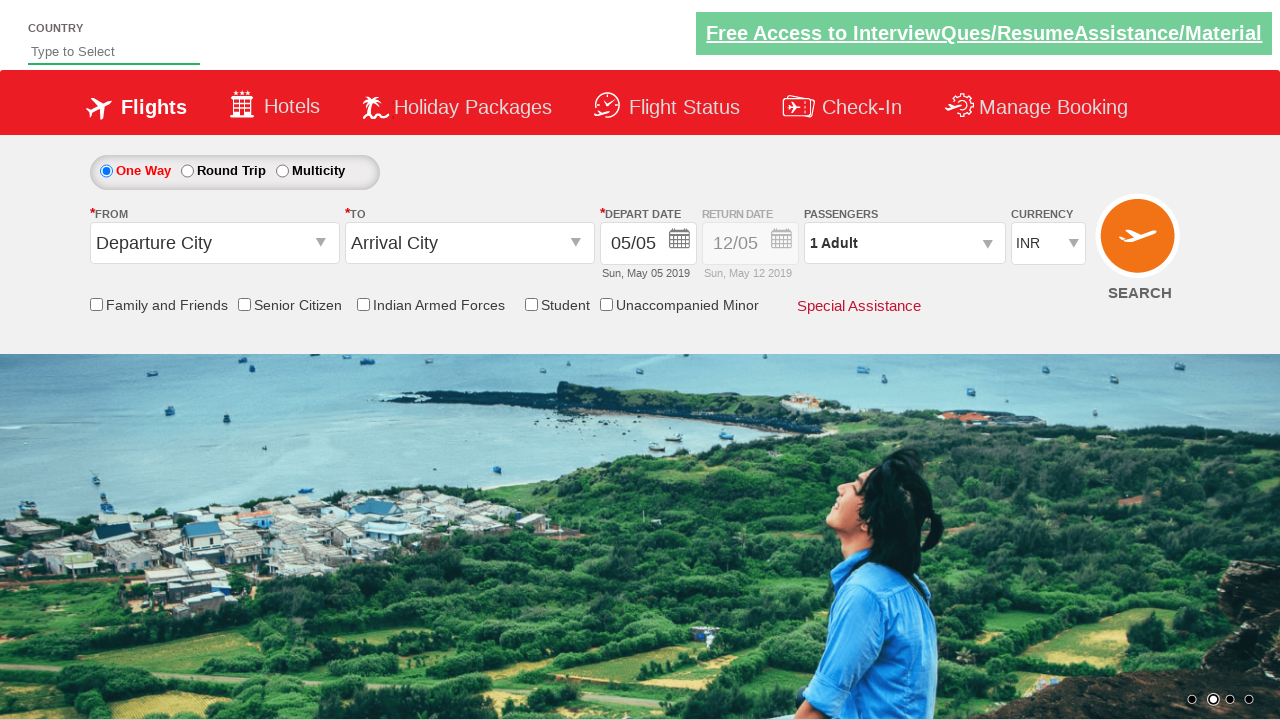

Selected currency dropdown option with value 'AED' on #ctl00_mainContent_DropDownListCurrency
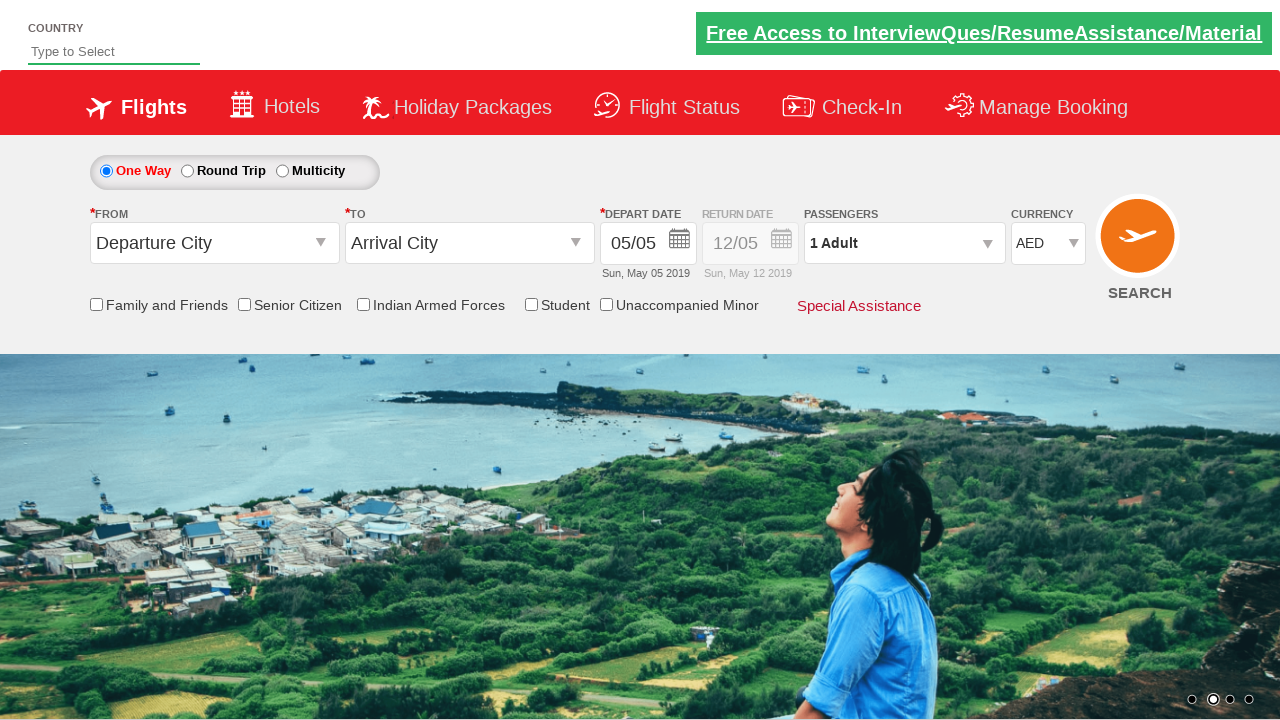

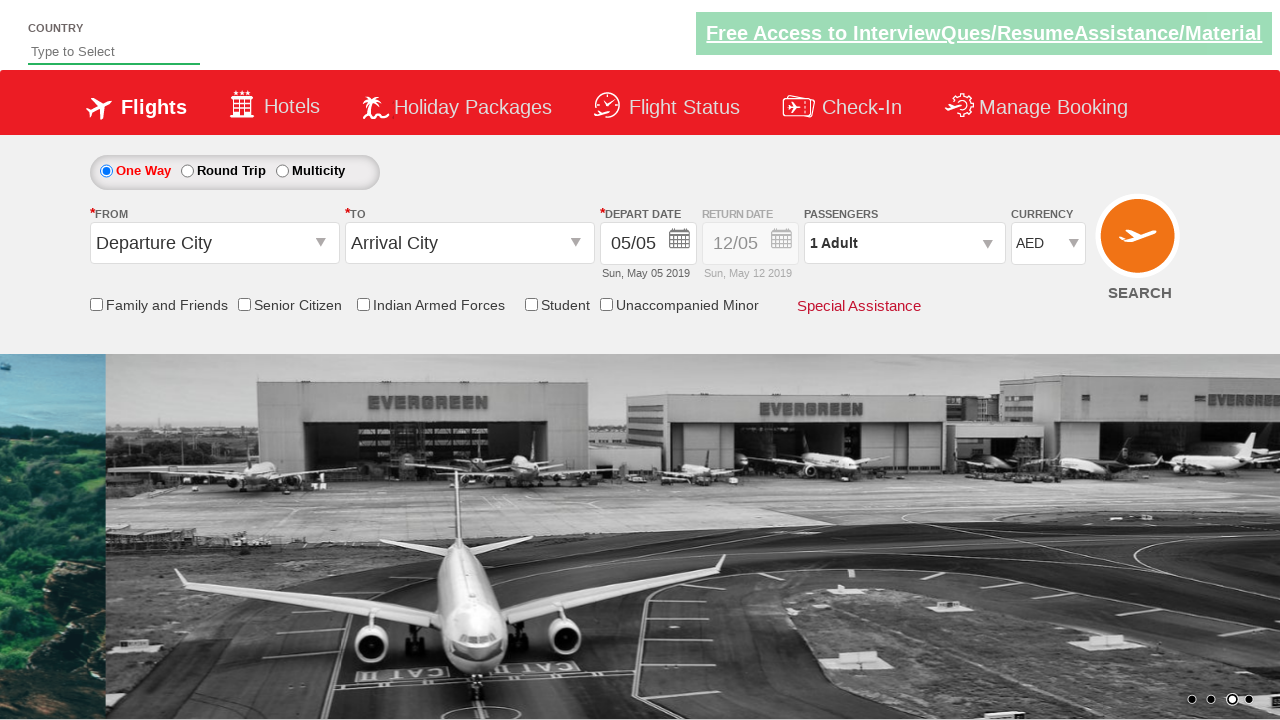